Navigates to the Omayo blog page and scrolls down 1500 pixels to view content lower on the page

Starting URL: https://omayo.blogspot.com/

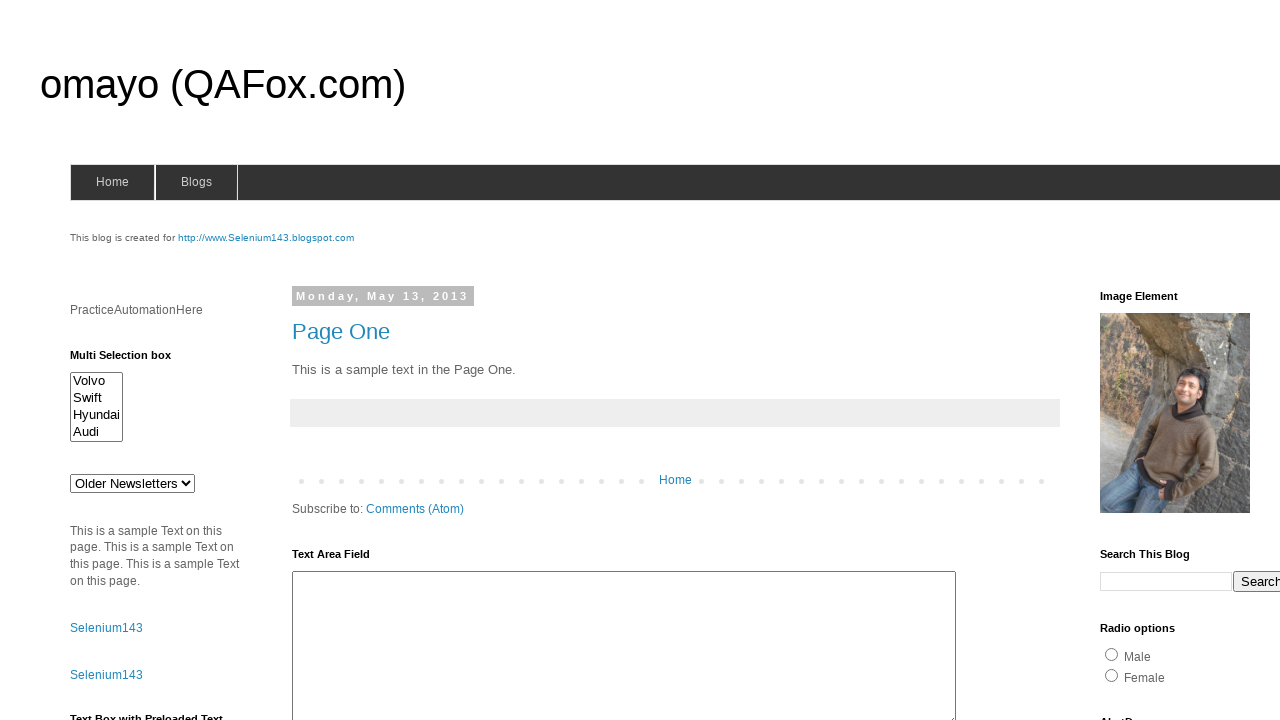

Navigated to Omayo blog page
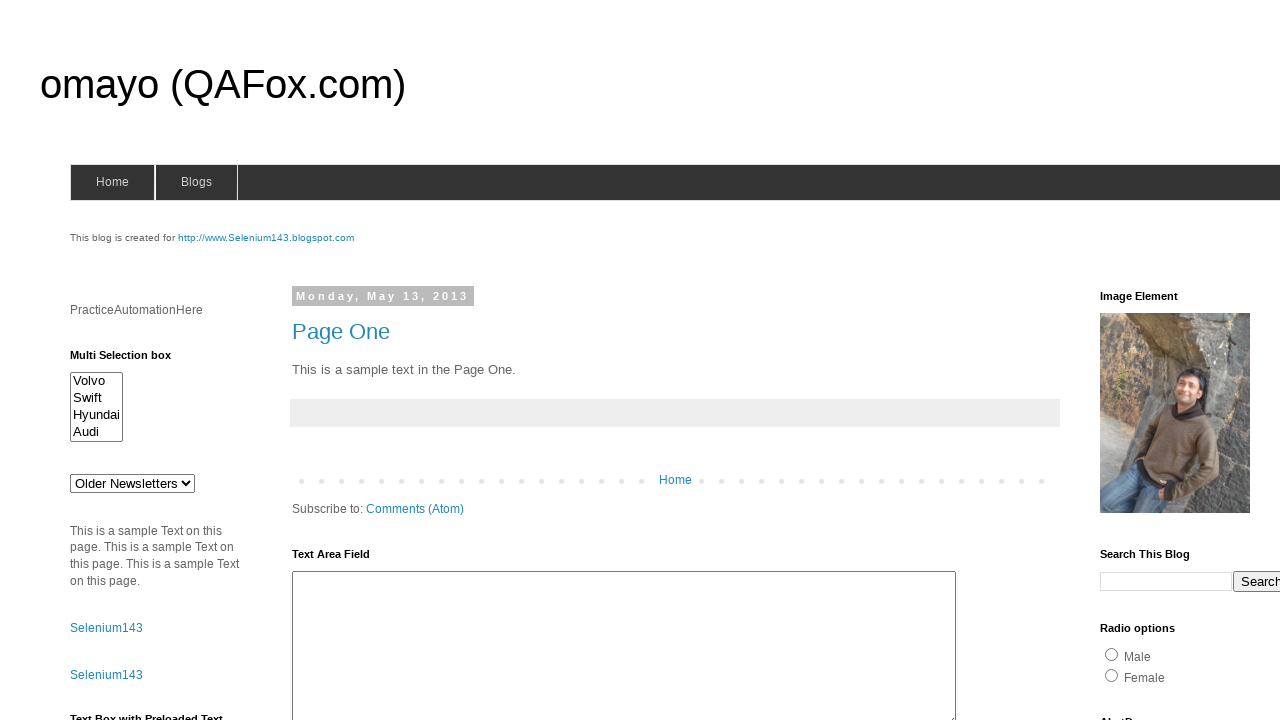

Scrolled down 1500 pixels to view content lower on the page
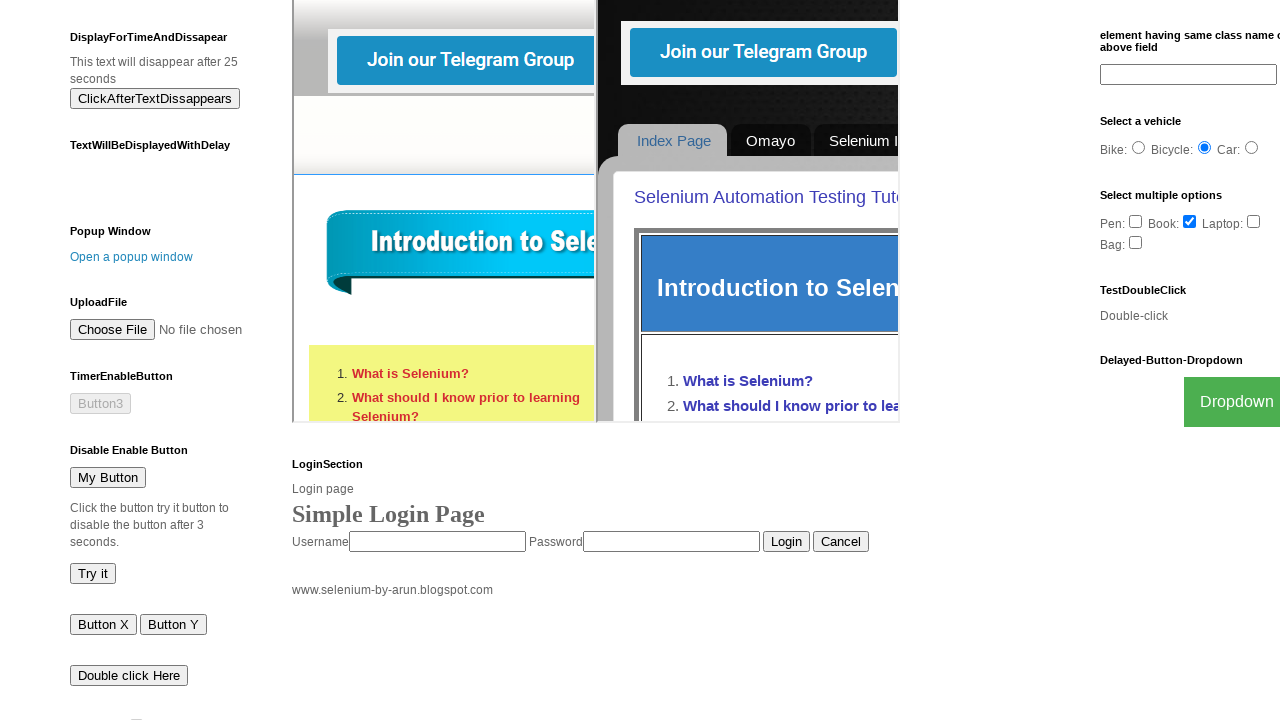

Waited 1 second for lazy-loaded content to load
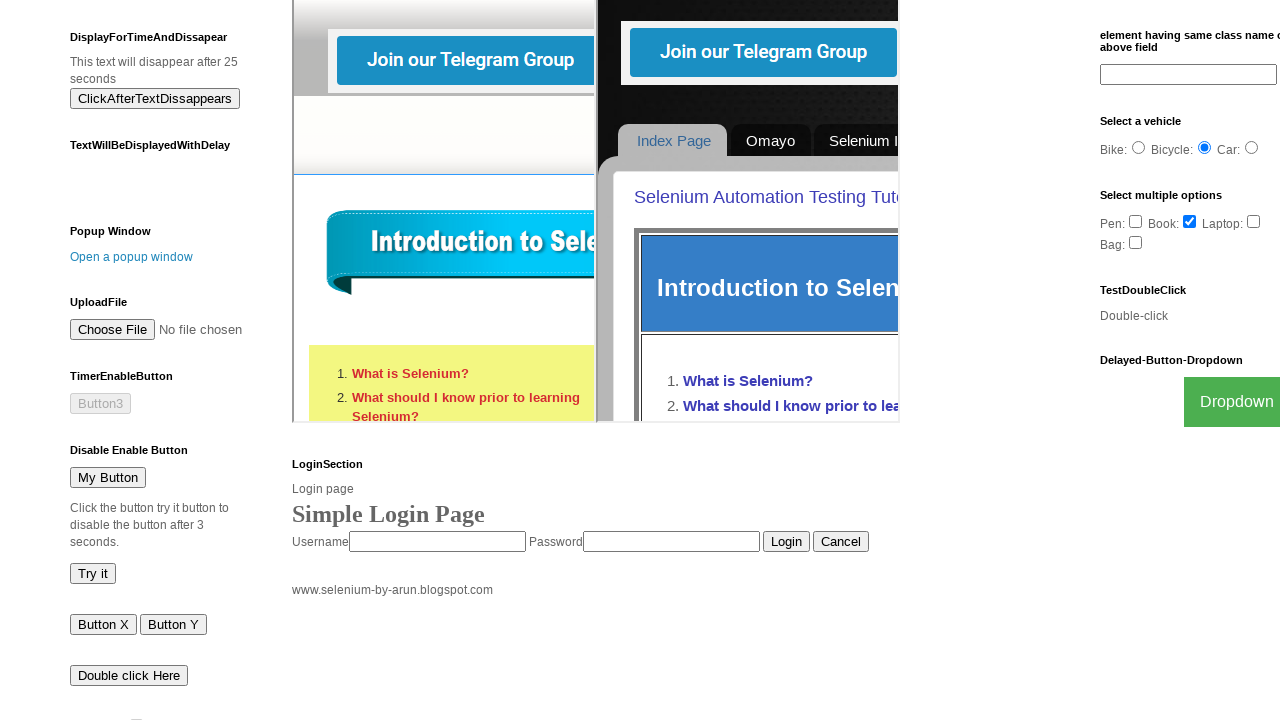

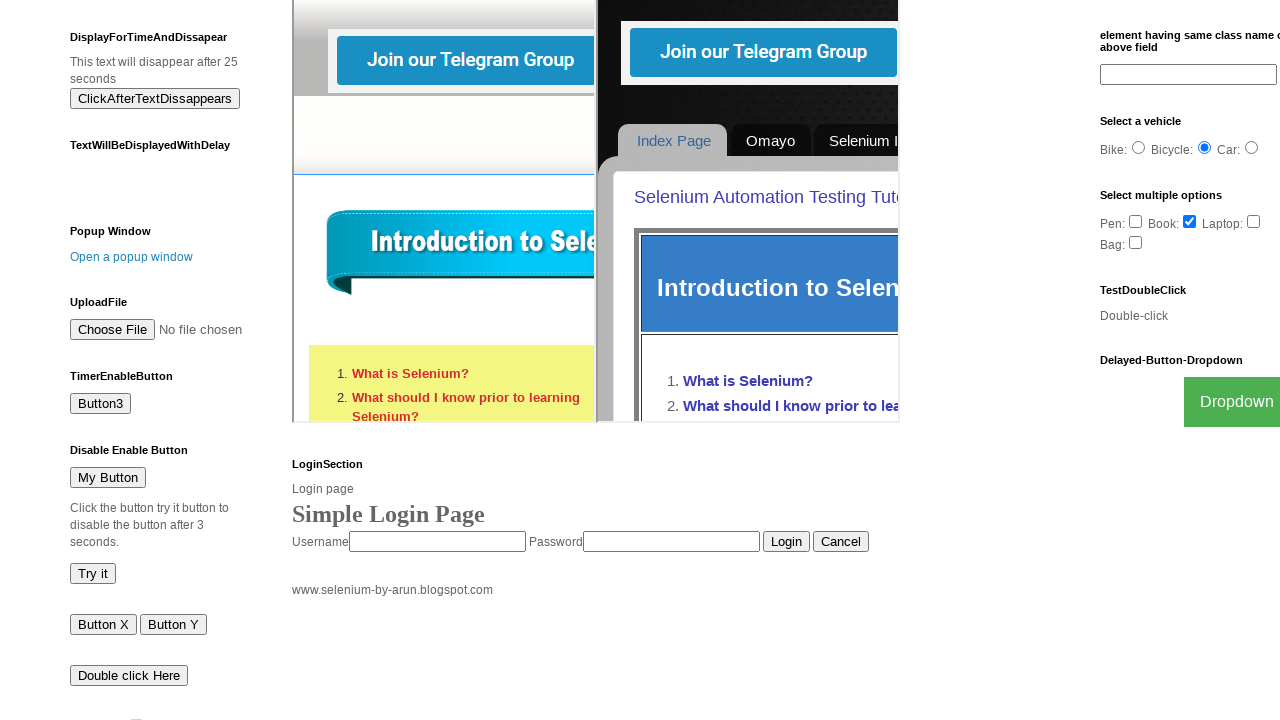